Tests registration form validation by entering mismatched email addresses and verifying the confirmation email error

Starting URL: https://alada.vn/tai-khoan/dang-ky.html

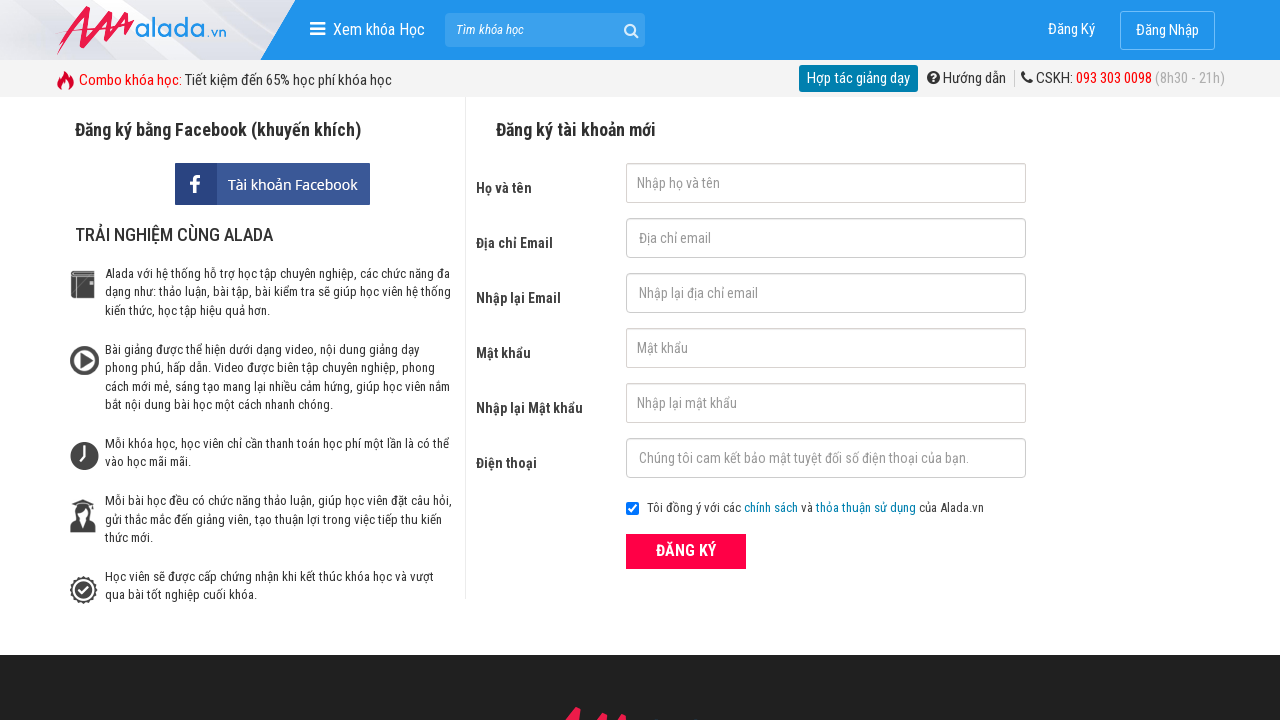

Filled first name field with 'Ngan Huynh' on #txtFirstname
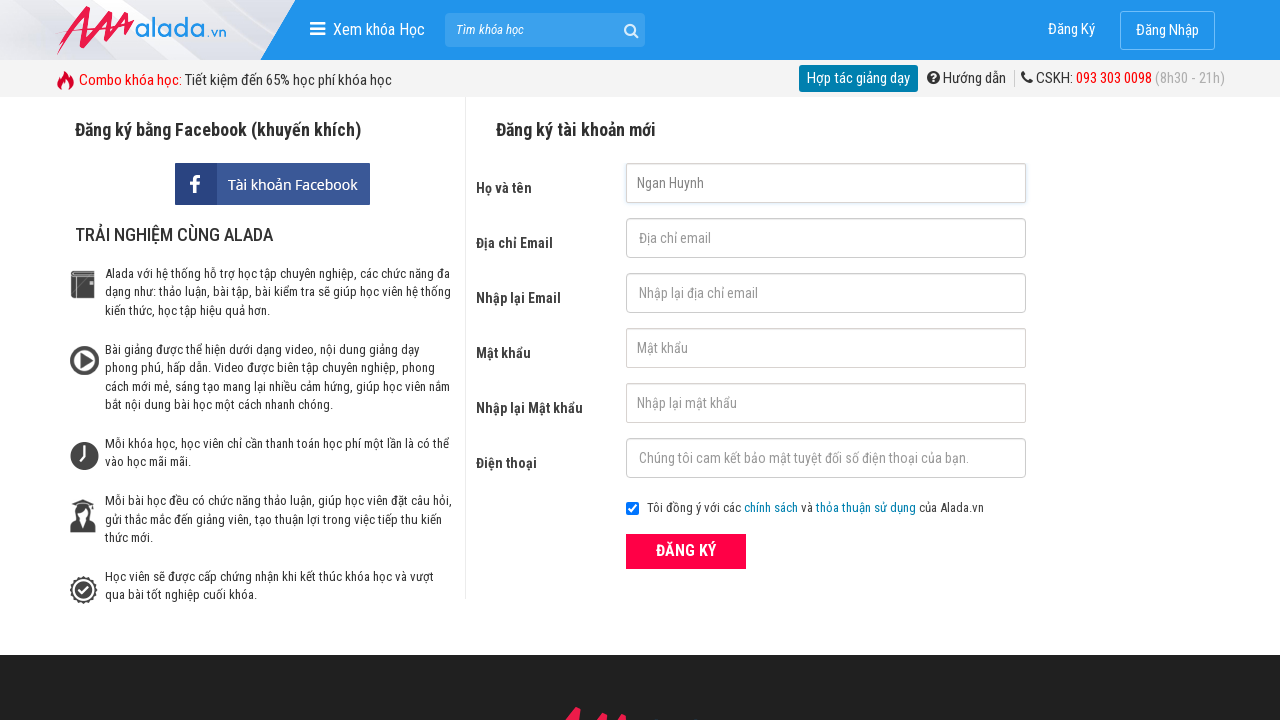

Filled email field with 'nganhuynh@gmail.com' on #txtEmail
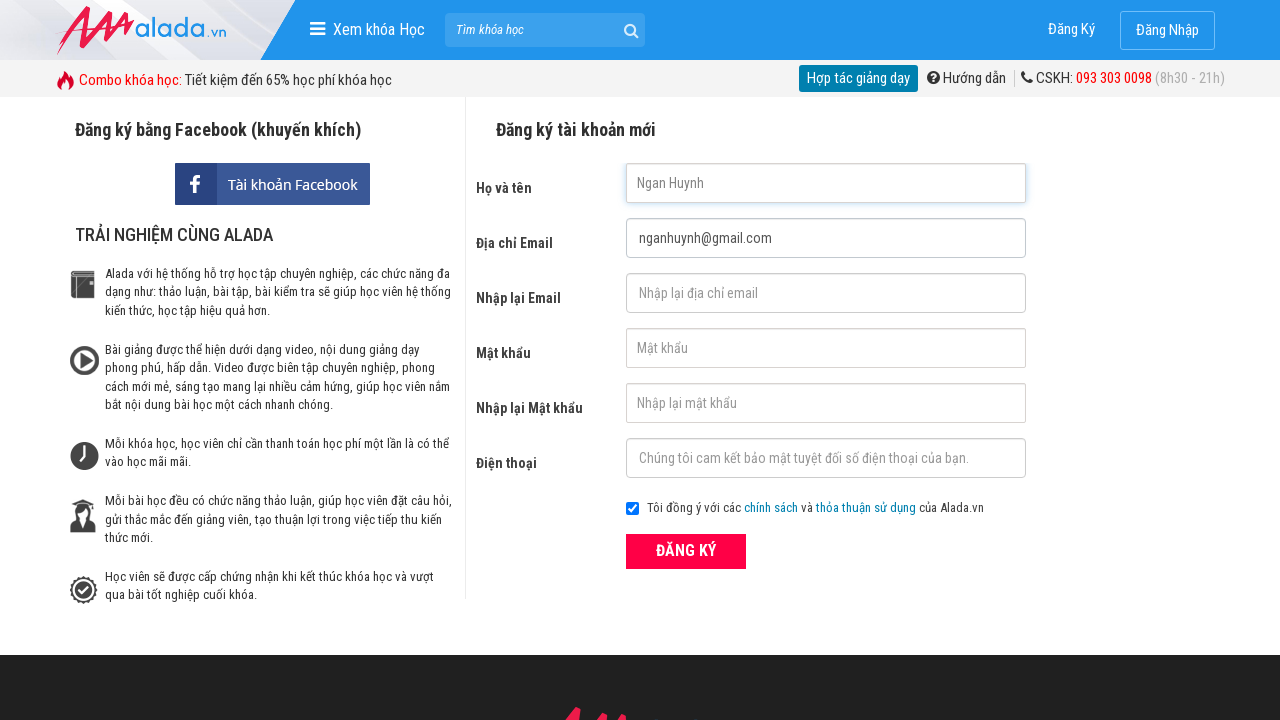

Filled confirm email field with mismatched email 'nganhuynh@gmail.net' on #txtCEmail
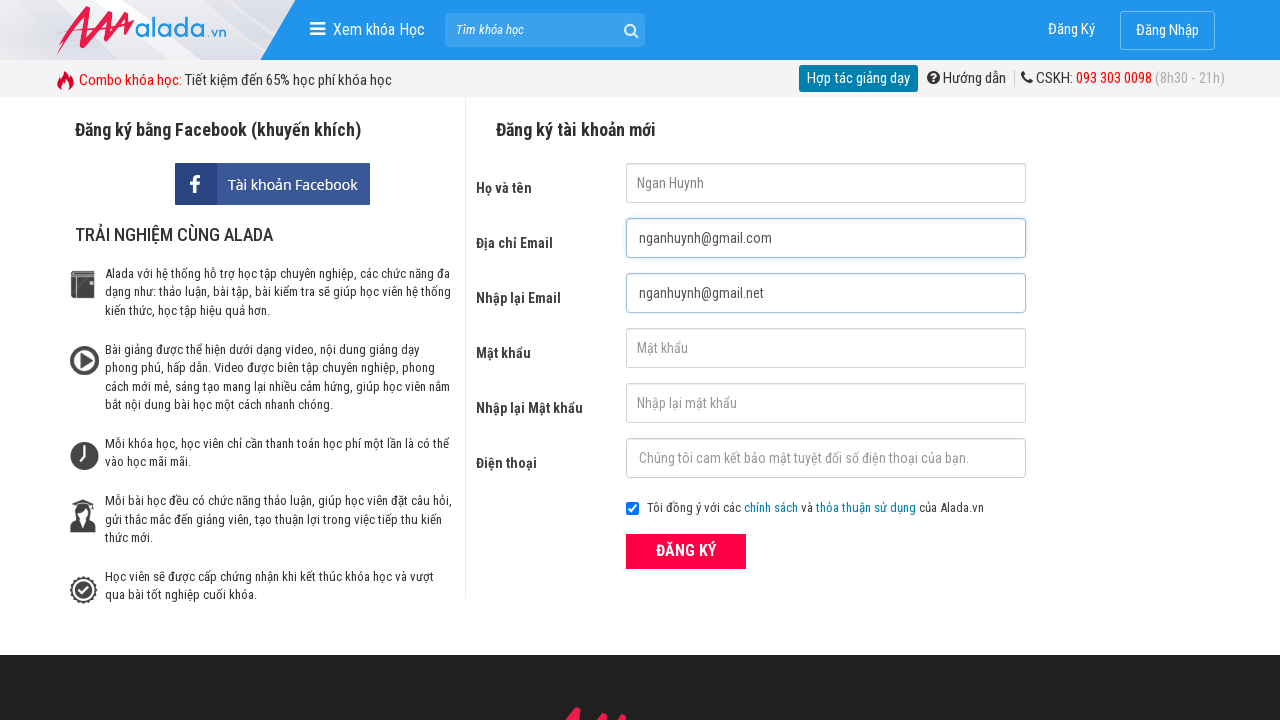

Filled password field with '123456' on #txtPassword
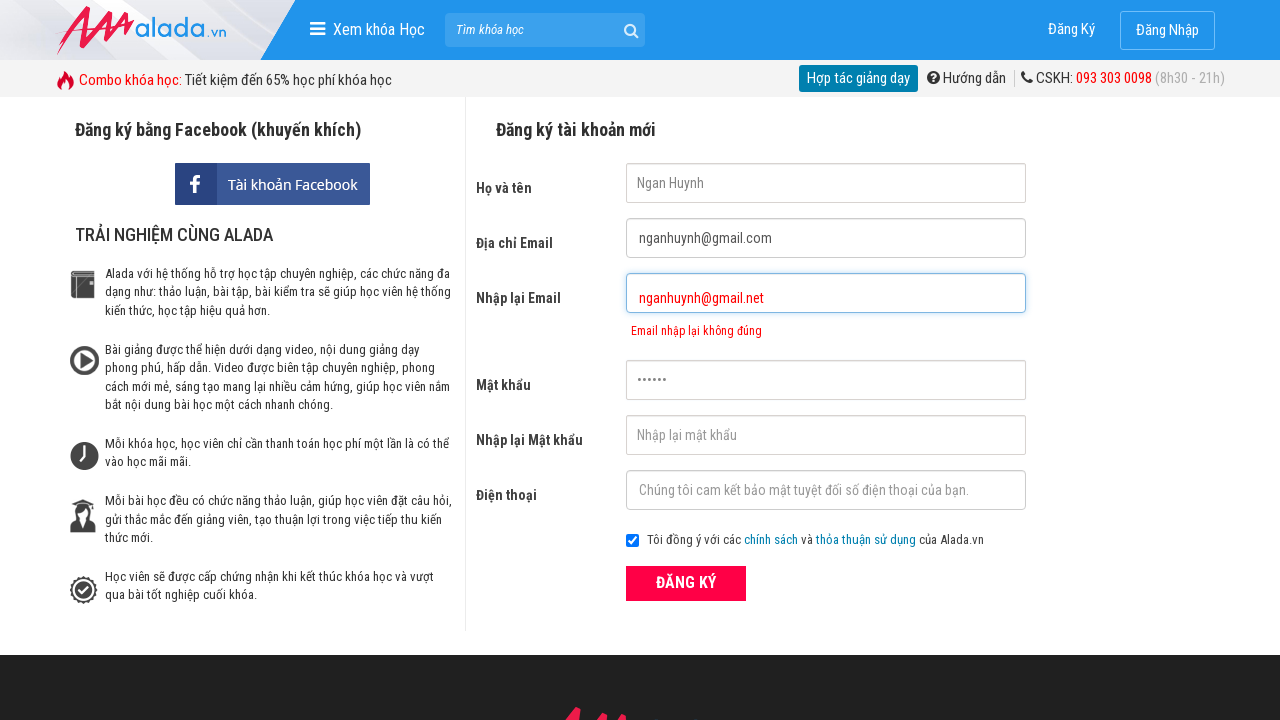

Filled confirm password field with '123456' on #txtCPassword
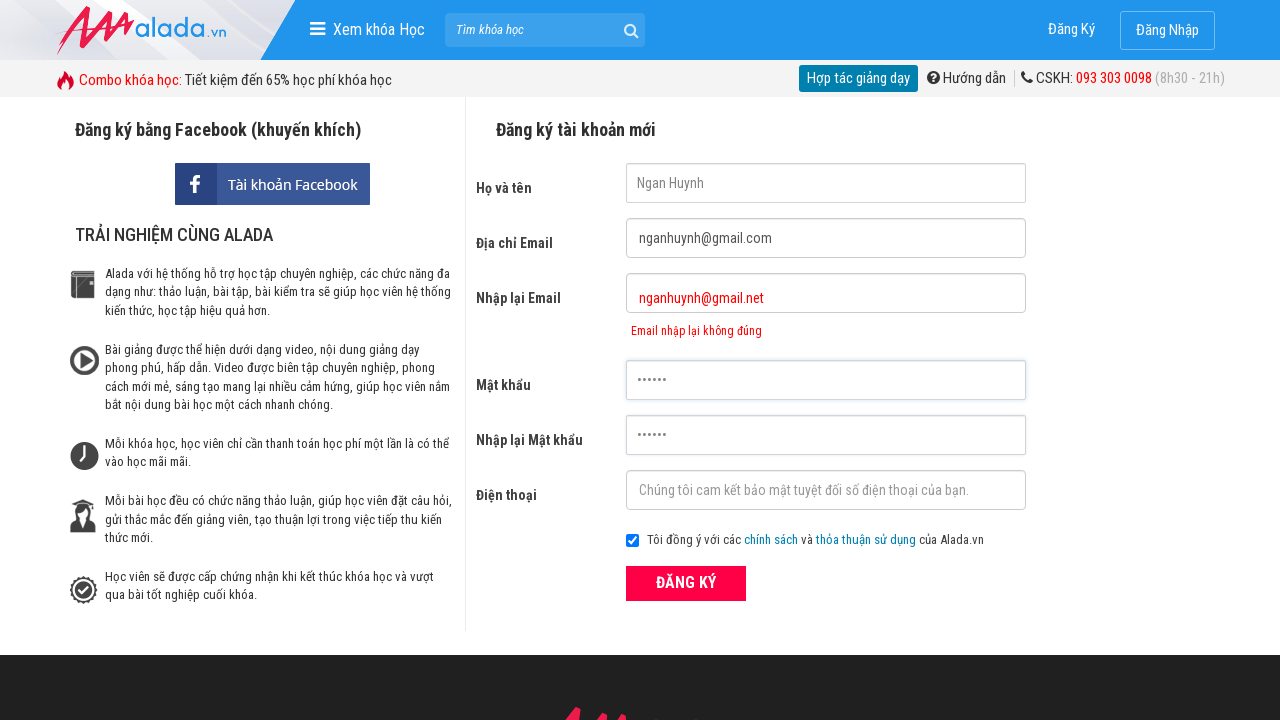

Filled phone field with '0987997034' on #txtPhone
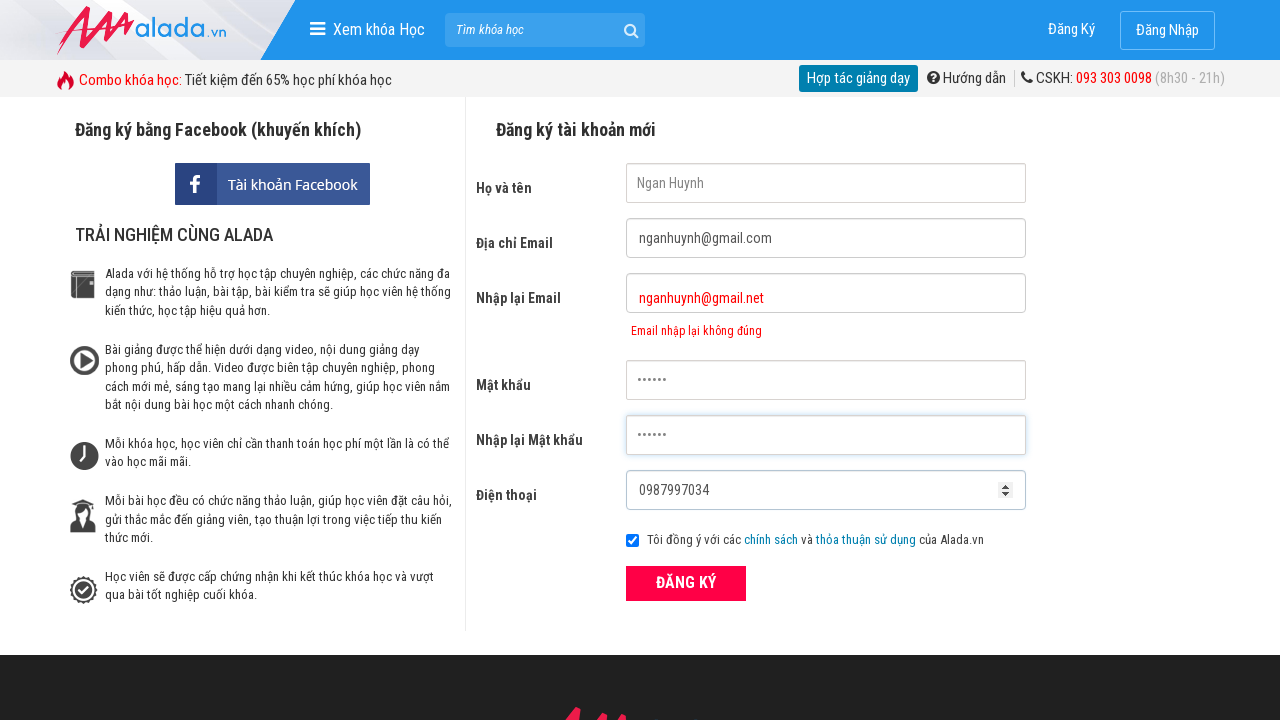

Clicked register button to submit form with mismatched emails at (686, 583) on xpath=//button[text()='ĐĂNG KÝ' and @type='submit']
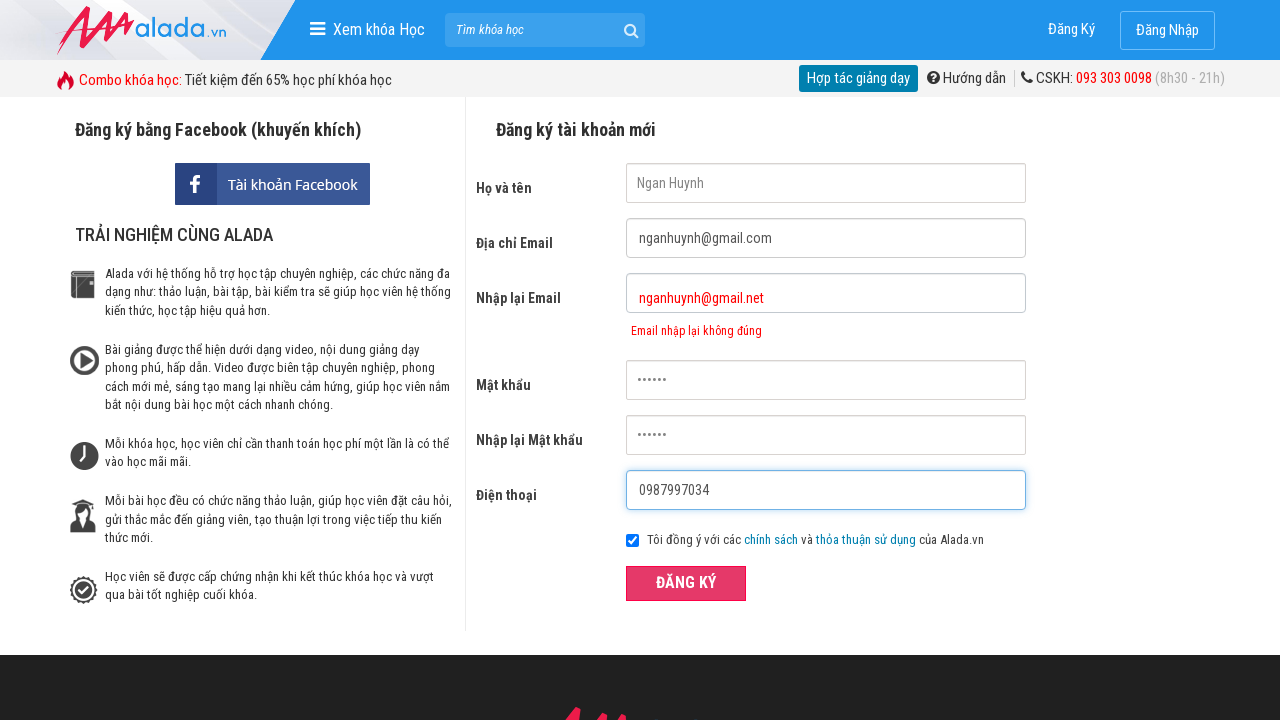

Confirm email error message appeared, validating mismatched email addresses rejection
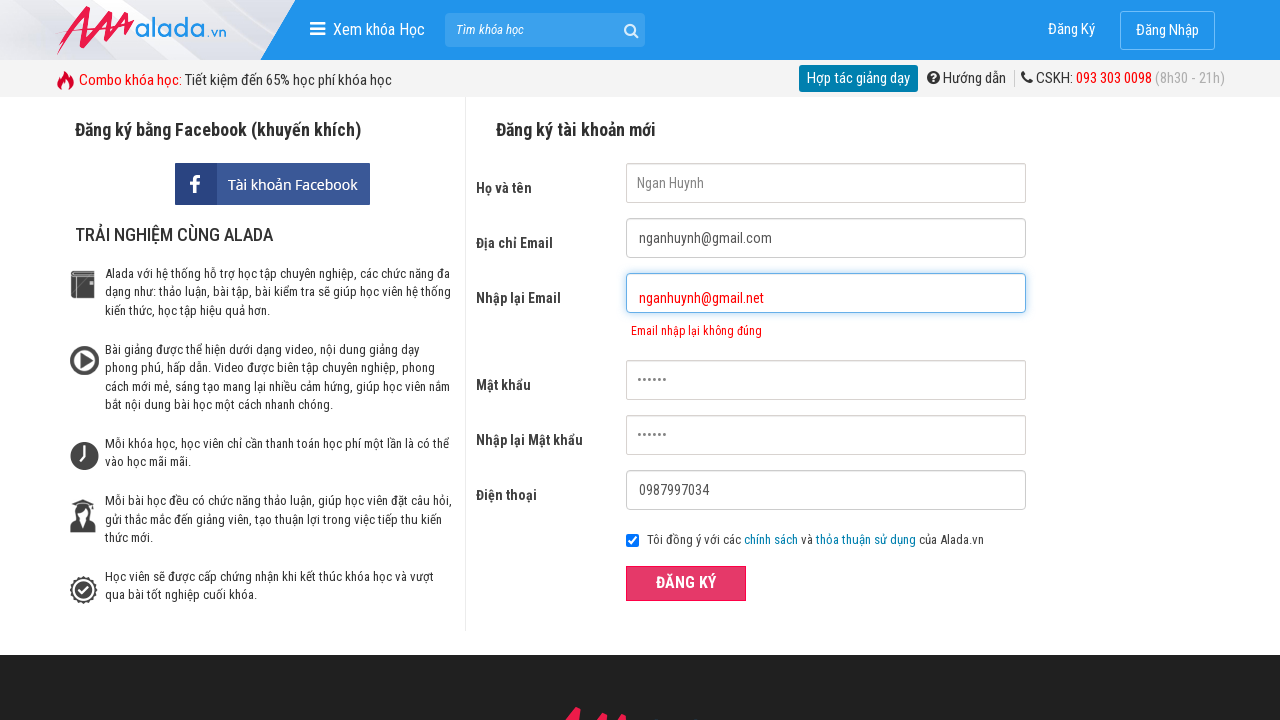

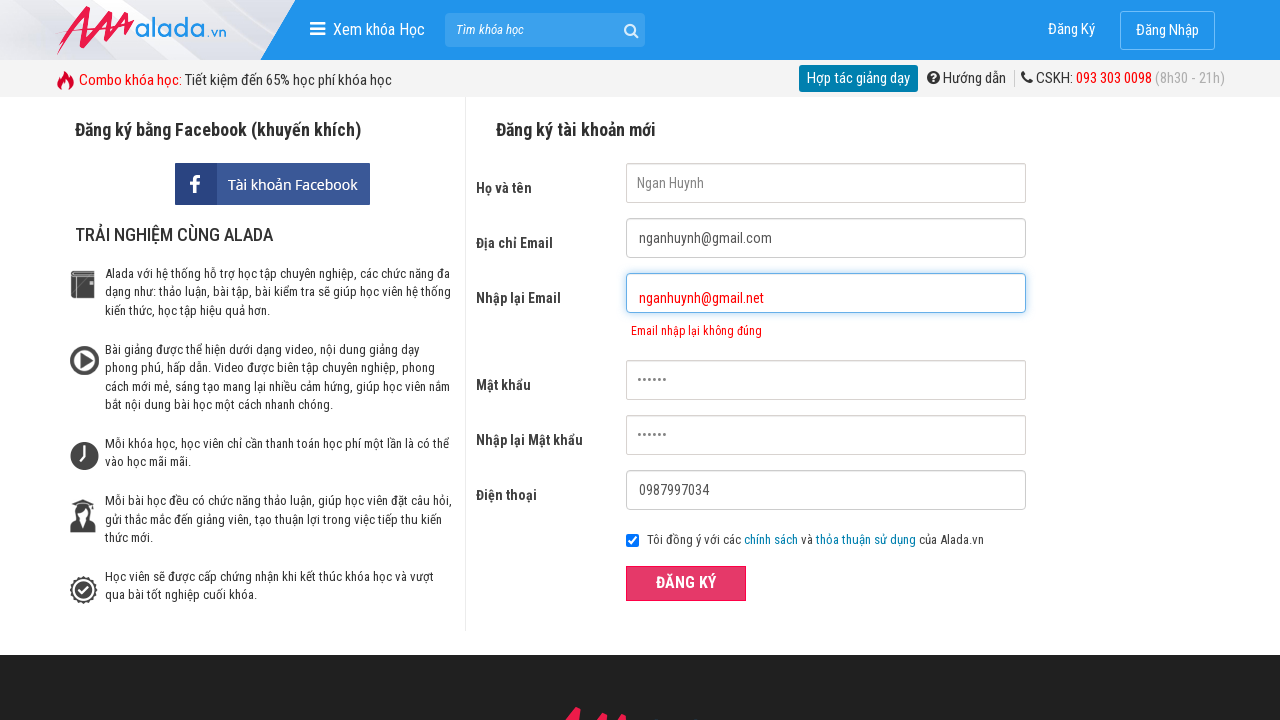